Navigates to the LeafGround alert practice page and maximizes the browser window

Starting URL: https://www.leafground.com/alert.xhtml

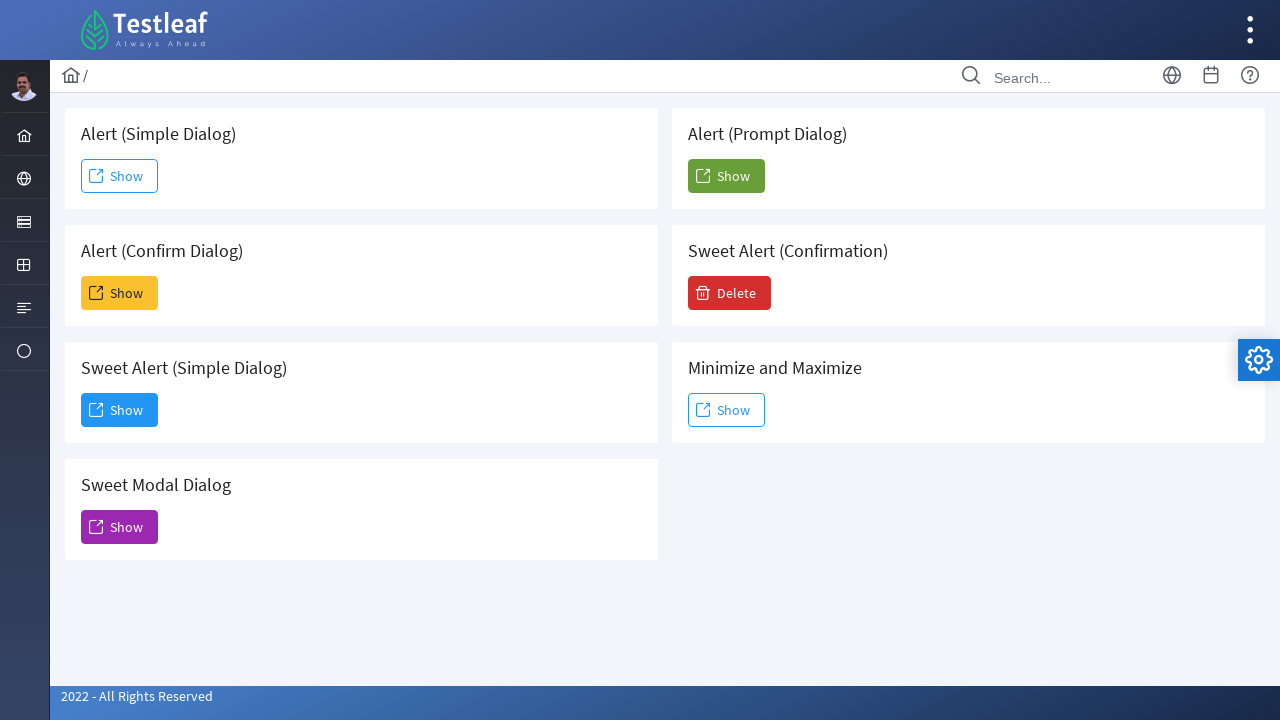

Navigated to LeafGround alert practice page
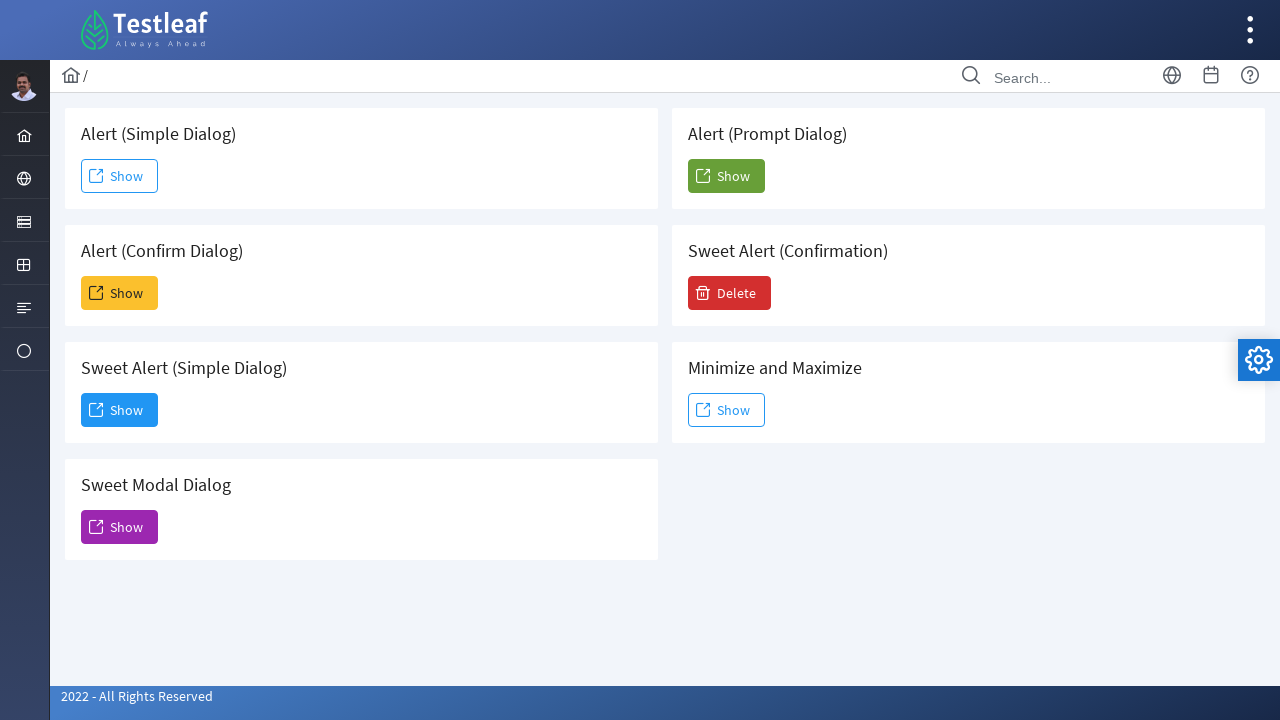

Page DOM content loaded
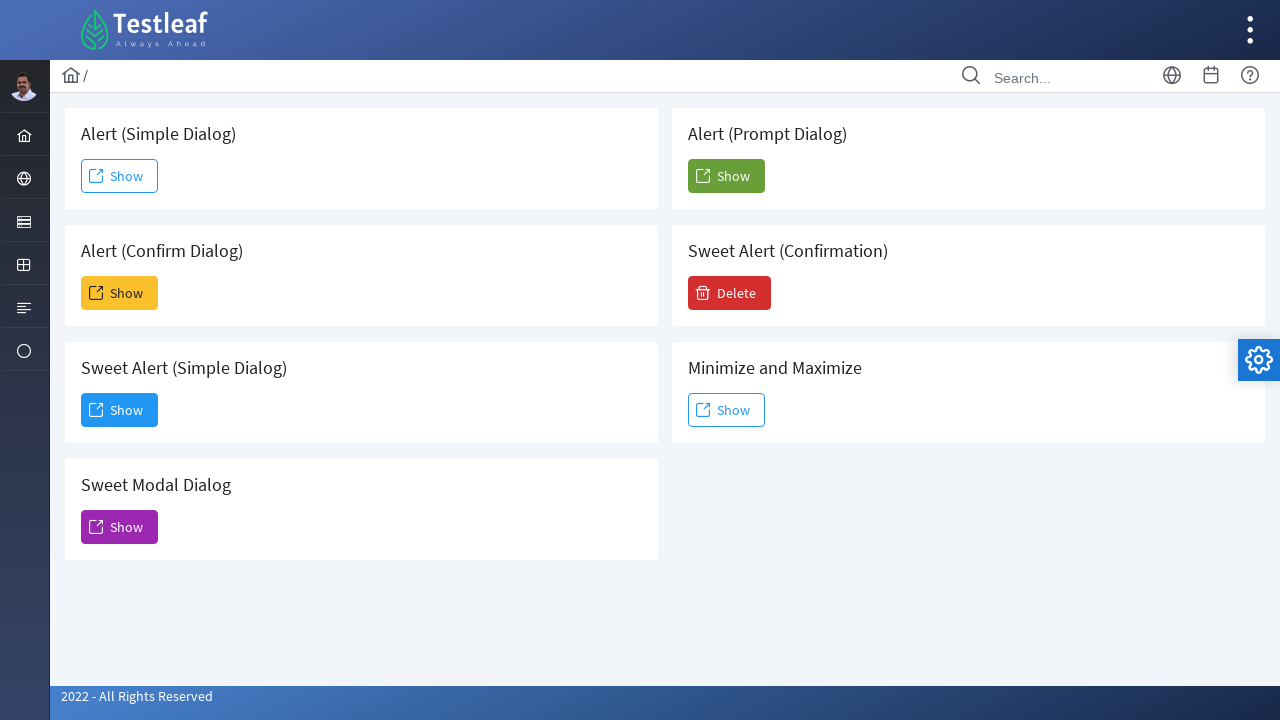

Maximized browser window
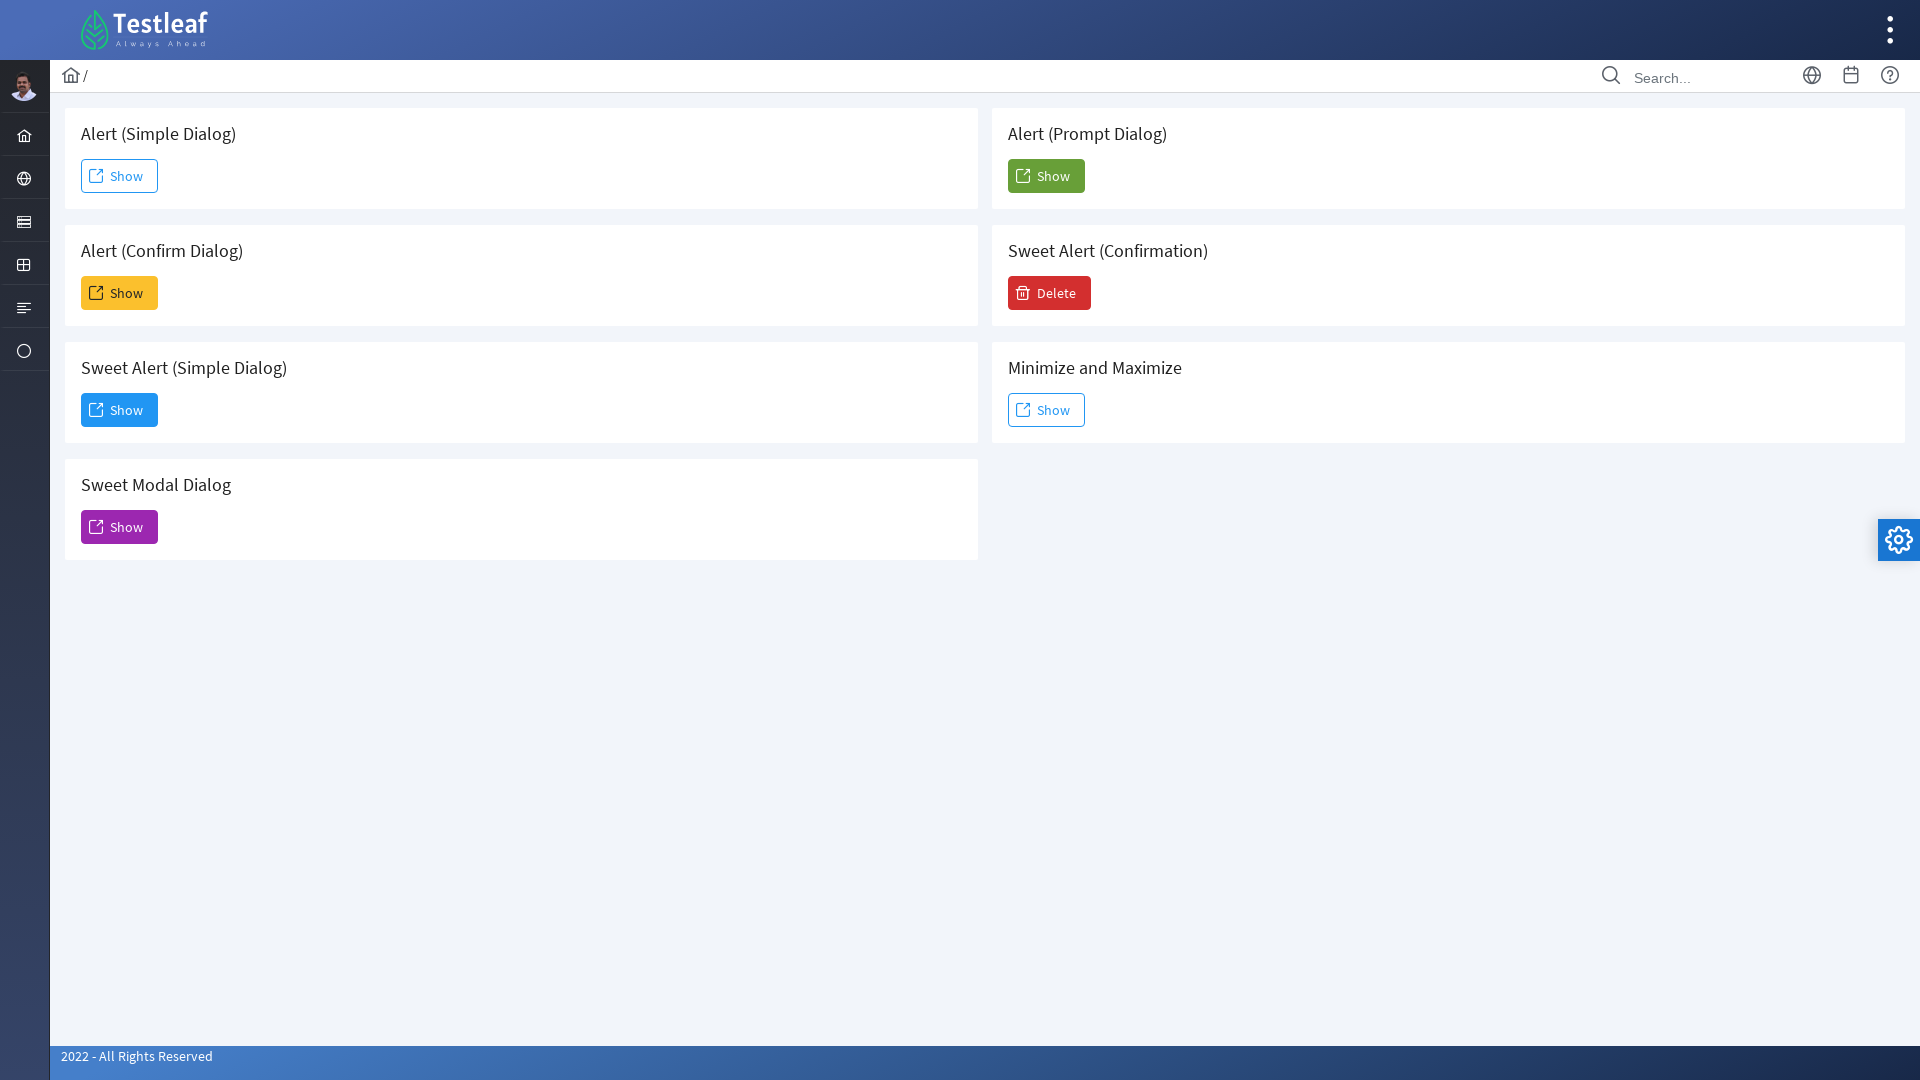

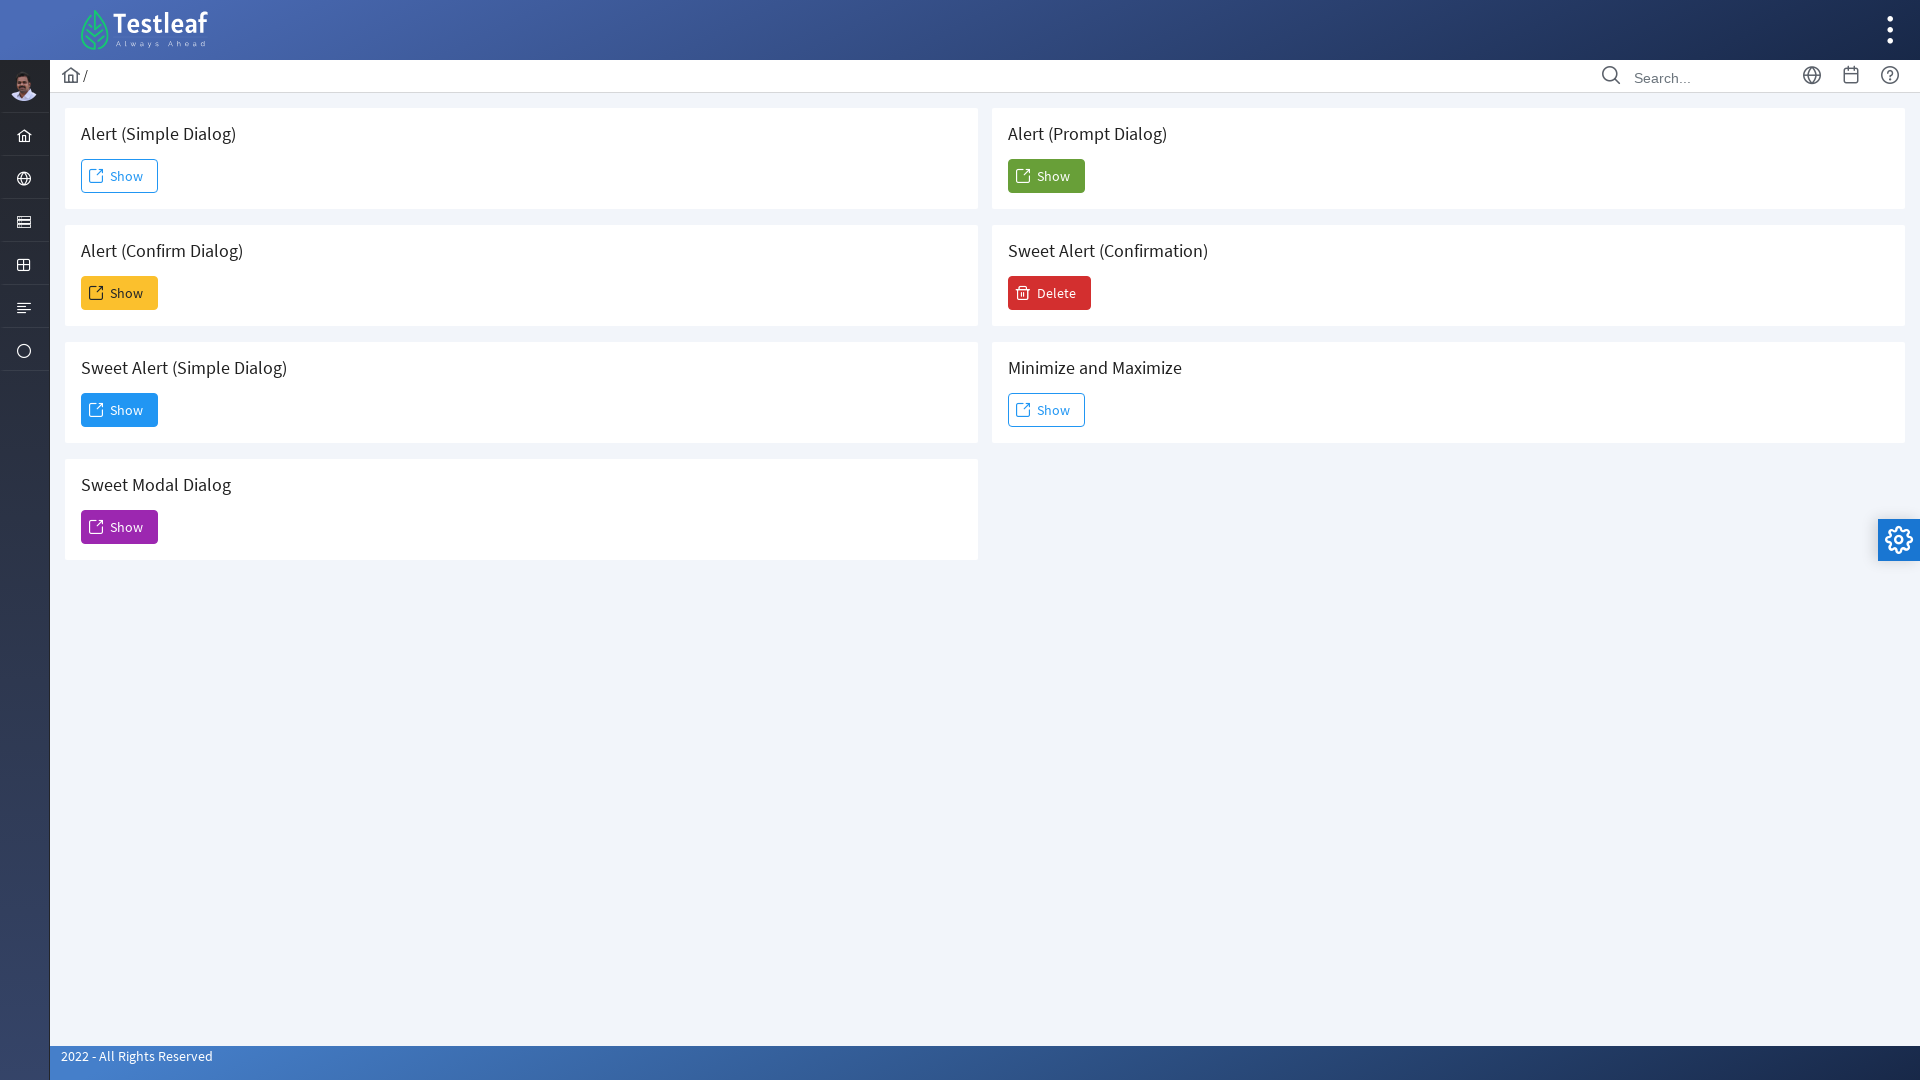